Tests form submission on the Basic Elements page by filling email and password fields, submitting the form, and handling the resulting alert

Starting URL: http://automationbykrishna.com

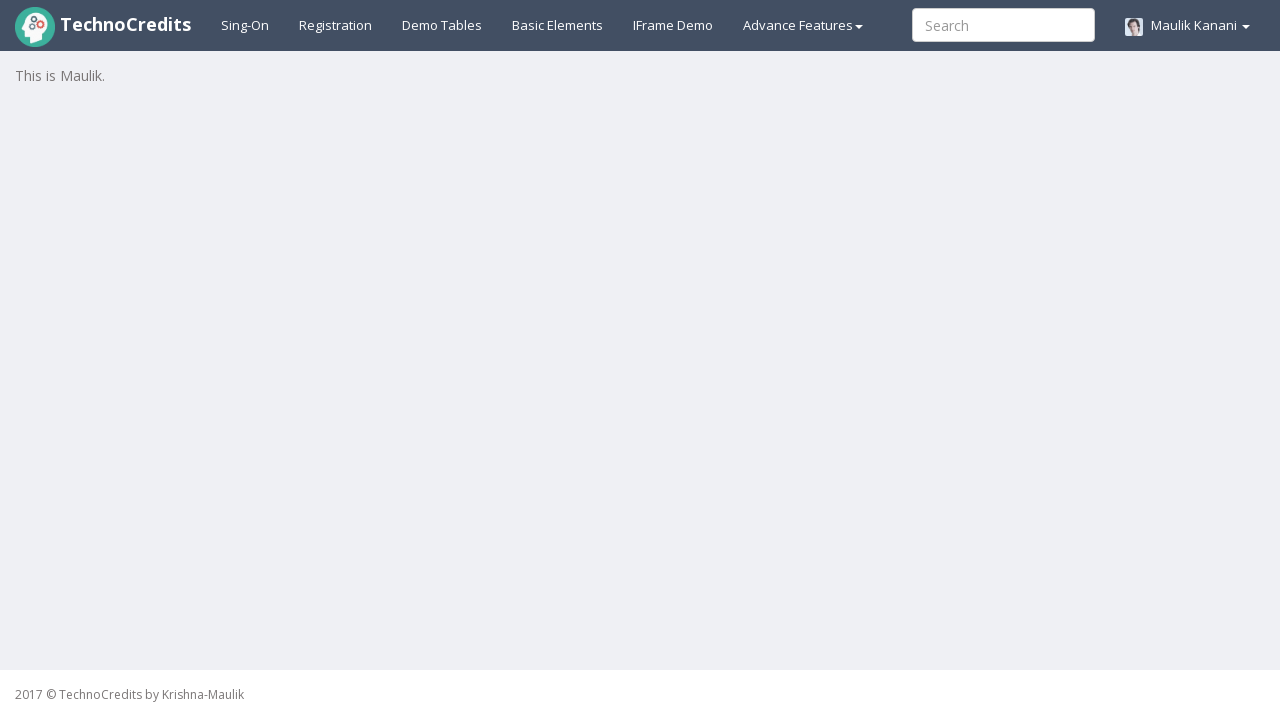

Clicked on Basic Elements link at (558, 25) on #basicelements
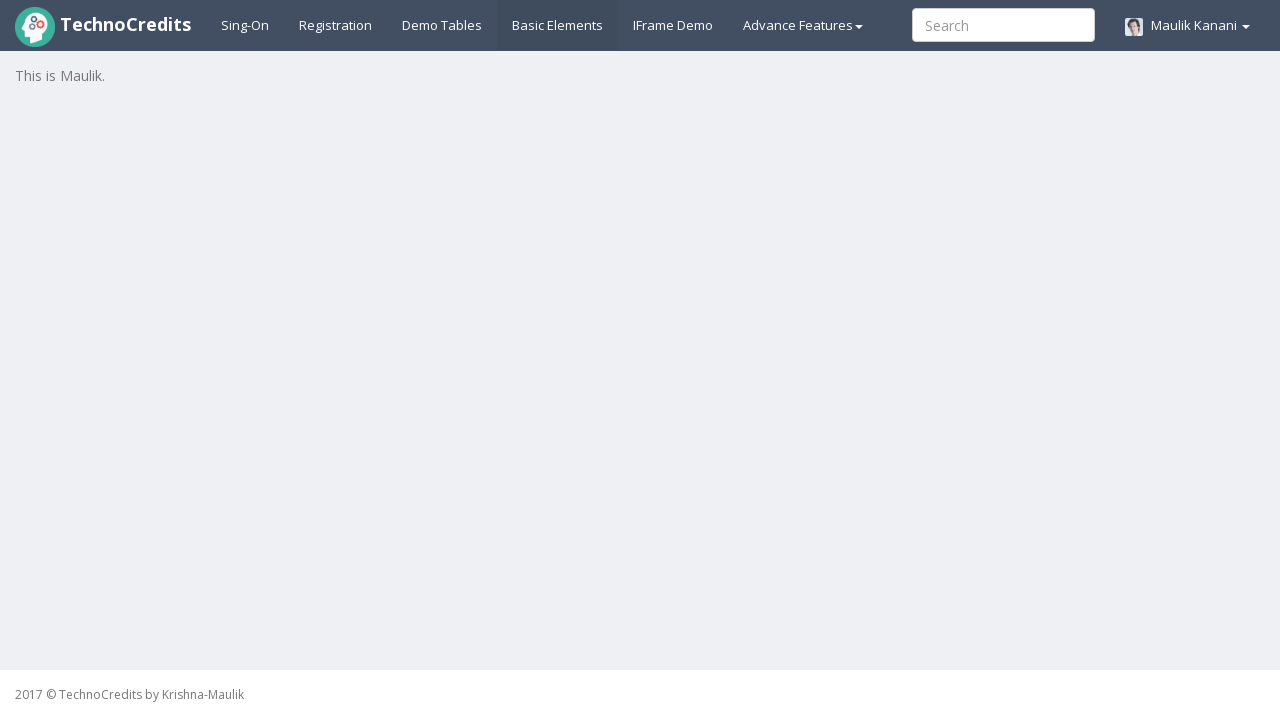

Email input field loaded
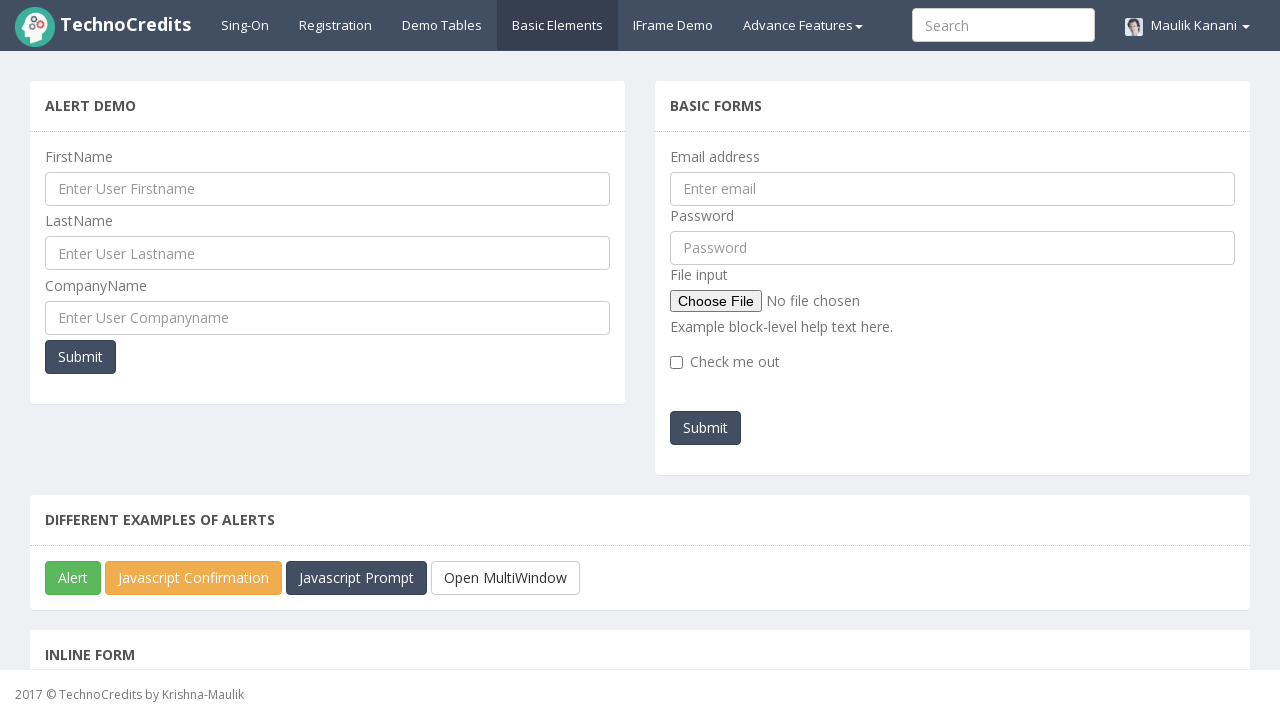

Filled email field with 'tamanna@abc.com' on #exampleInputEmail1
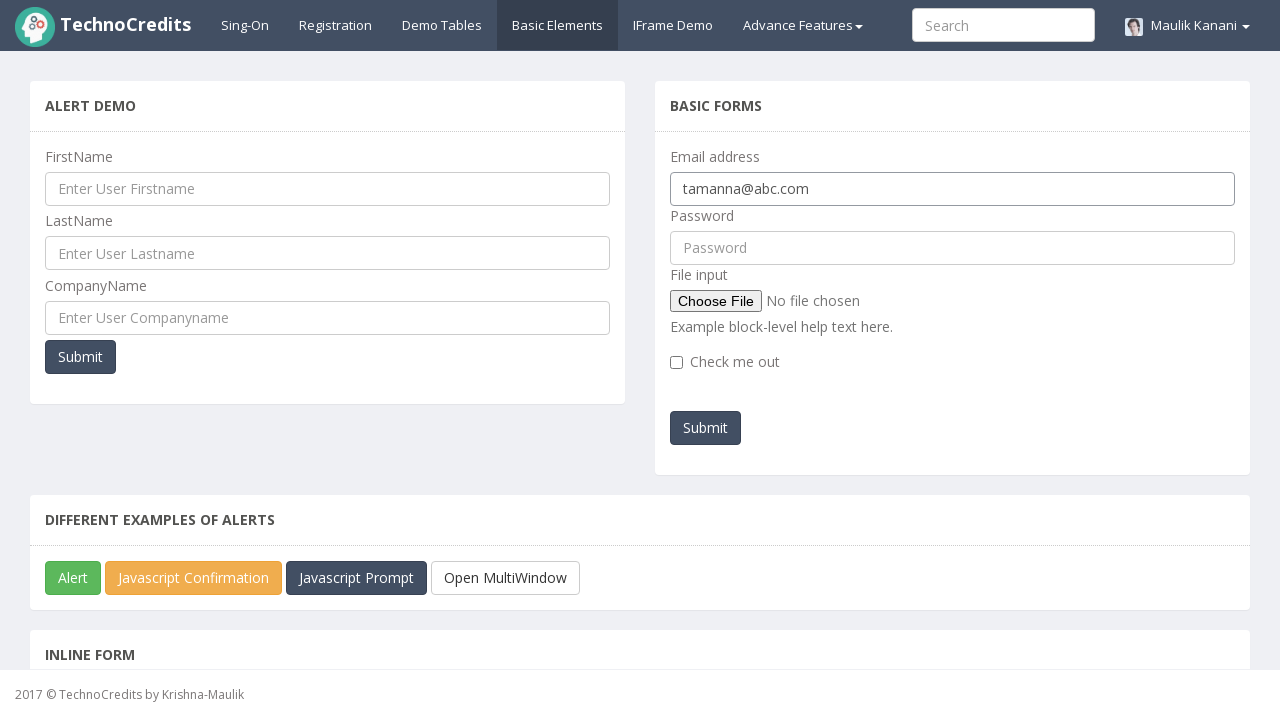

Filled password field with 'abc123' on #pwd
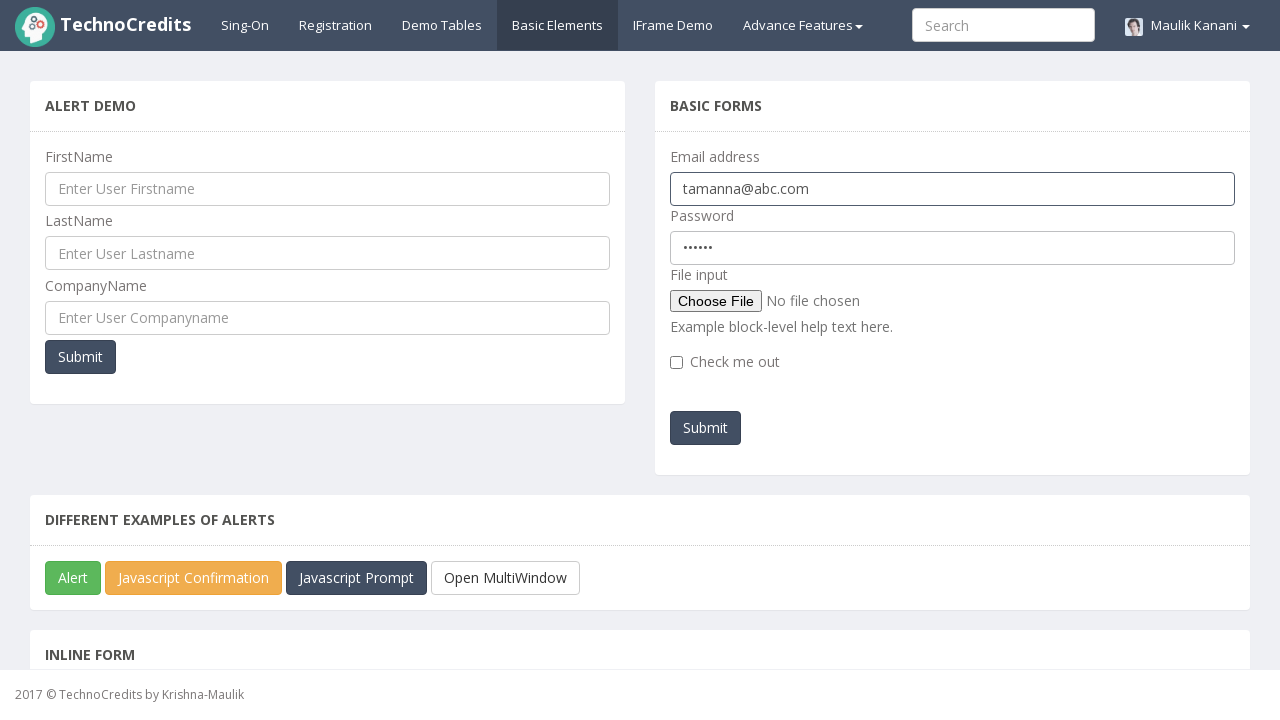

Set up dialog handler to accept alerts
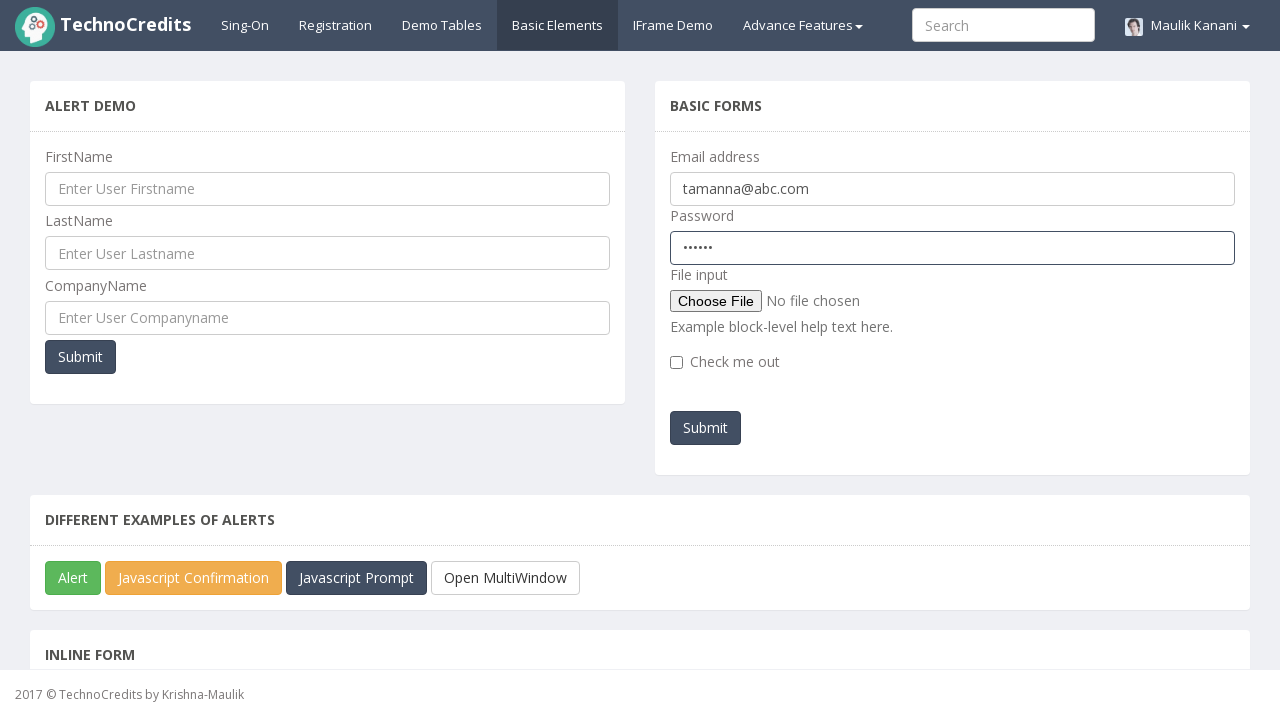

Clicked submit button and form was submitted at (706, 428) on #submitb2
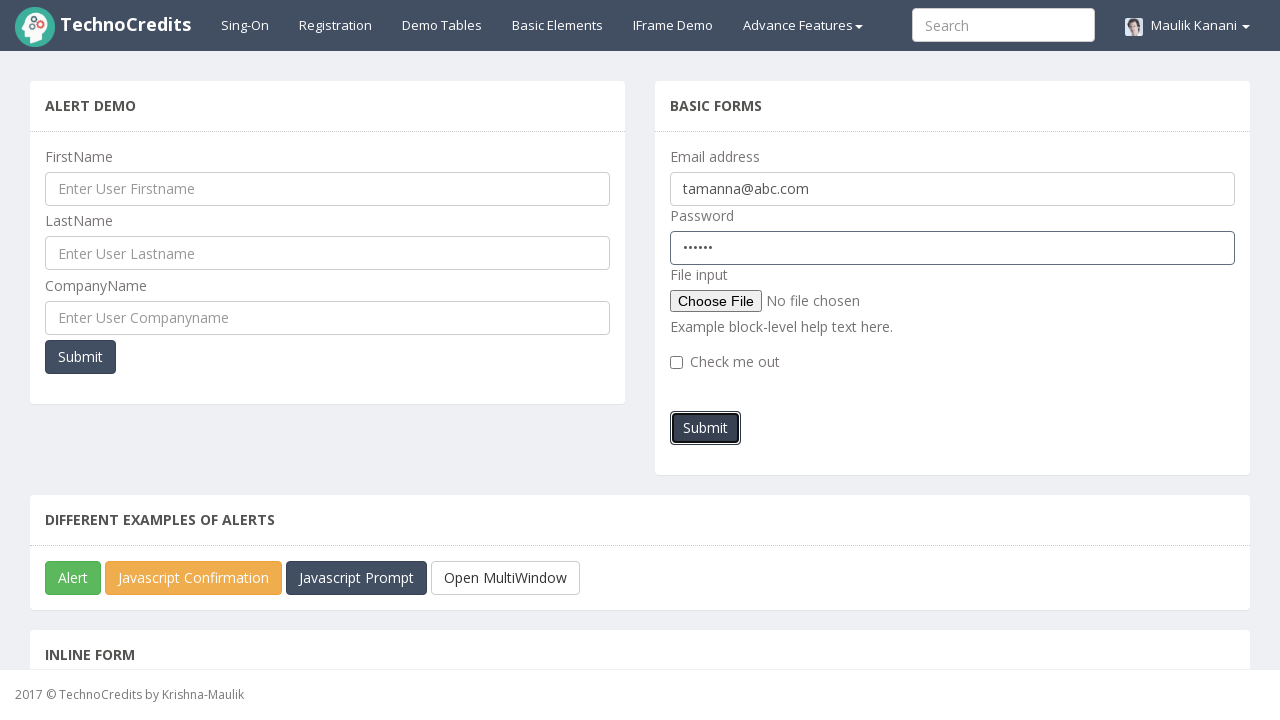

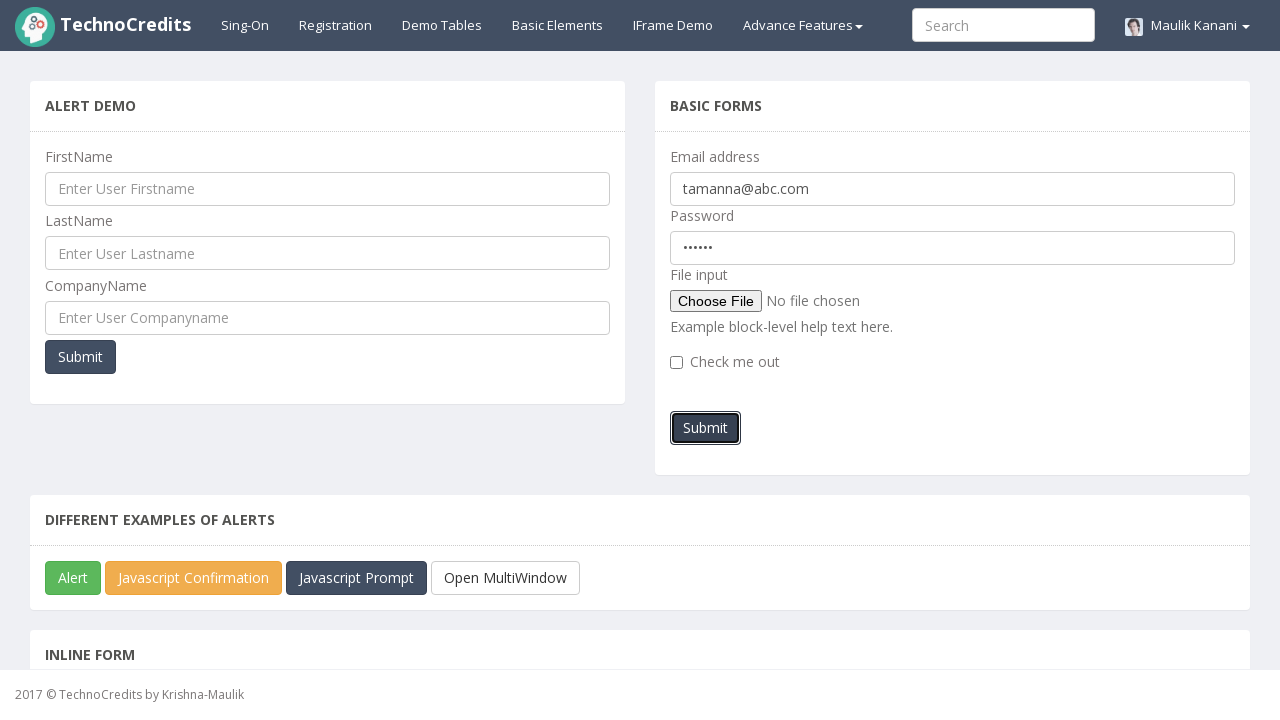